Tests sorting by newness, clicks on the first product, and verifies the product name

Starting URL: http://practice.automationtesting.in/shop

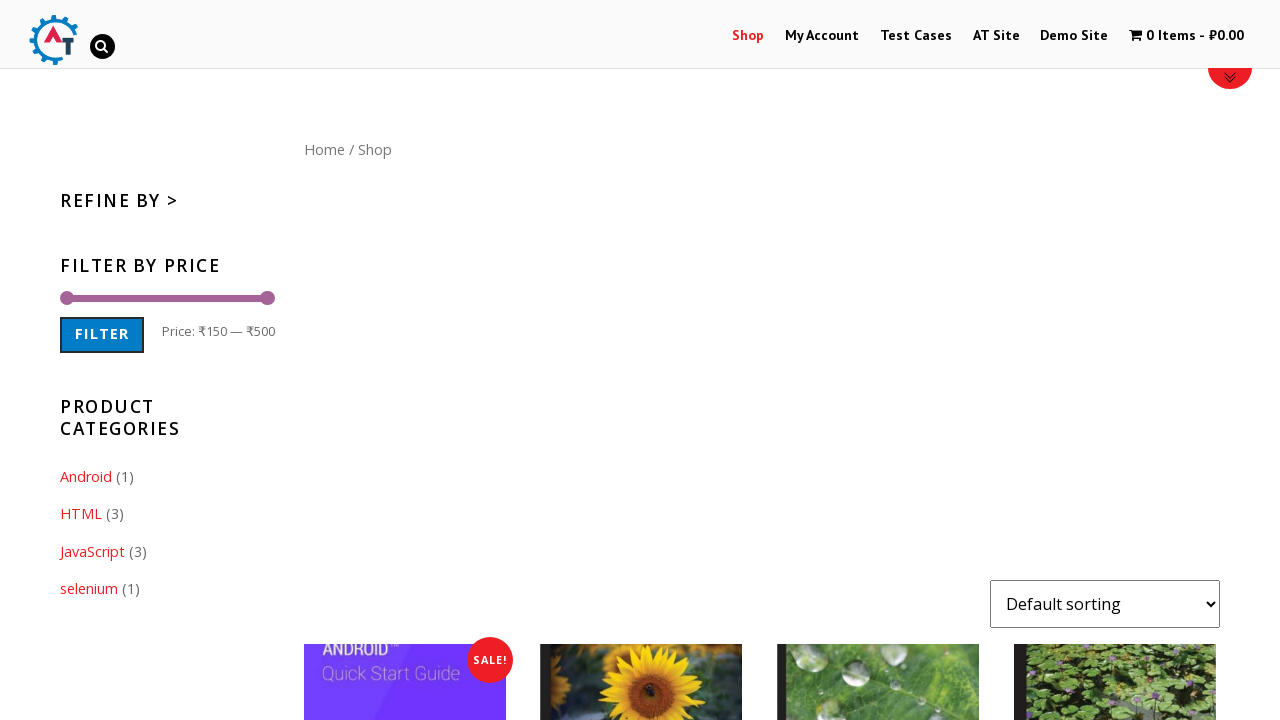

Selected 'date' option from sorting dropdown to sort by newness on #content form select
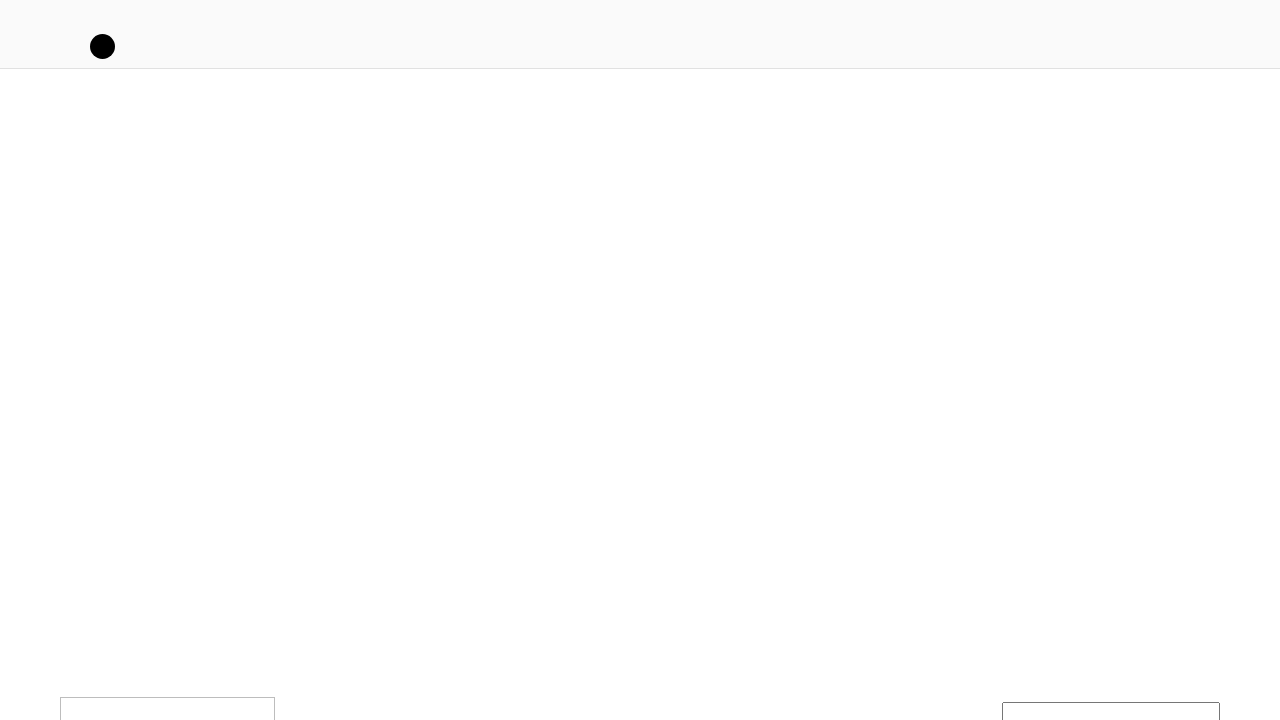

Waited 3 seconds for products to load after sorting
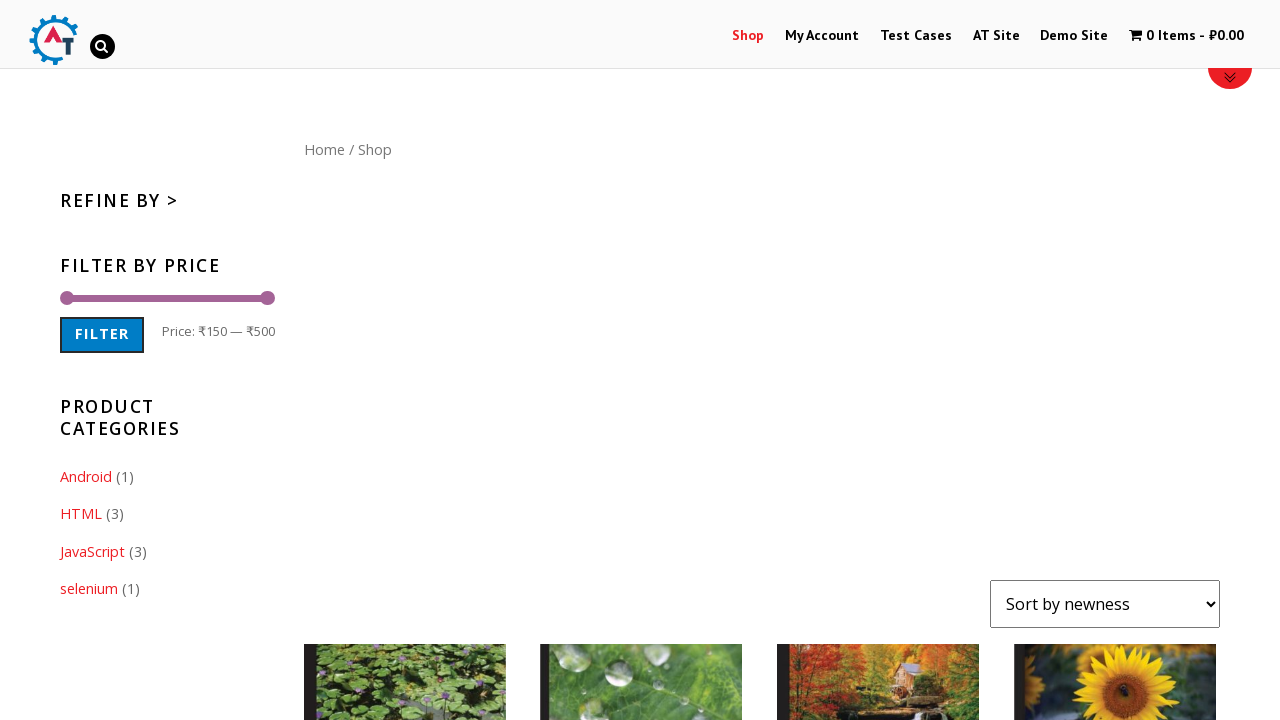

Verified products container is visible
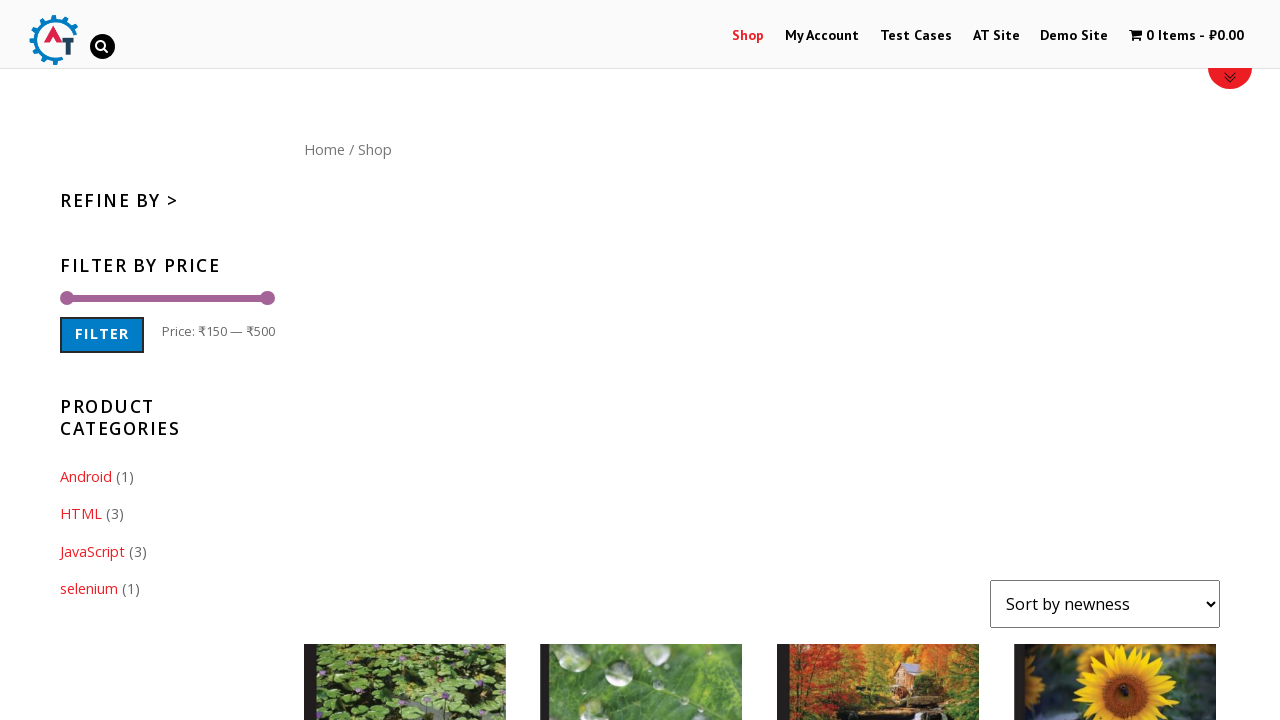

Clicked on the first product title to open product details at (405, 361) on xpath=//*[@id="content"]/ul/li[1]/a[1]/h3
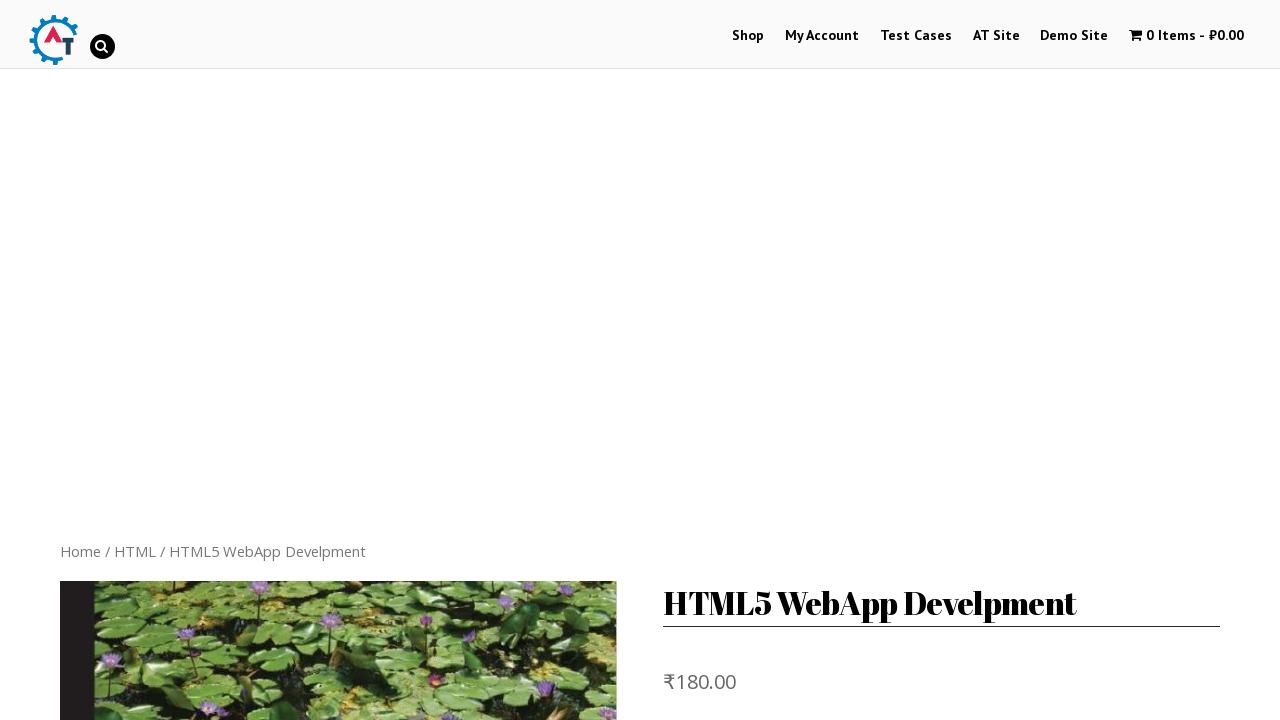

Waited 3 seconds for product page to load
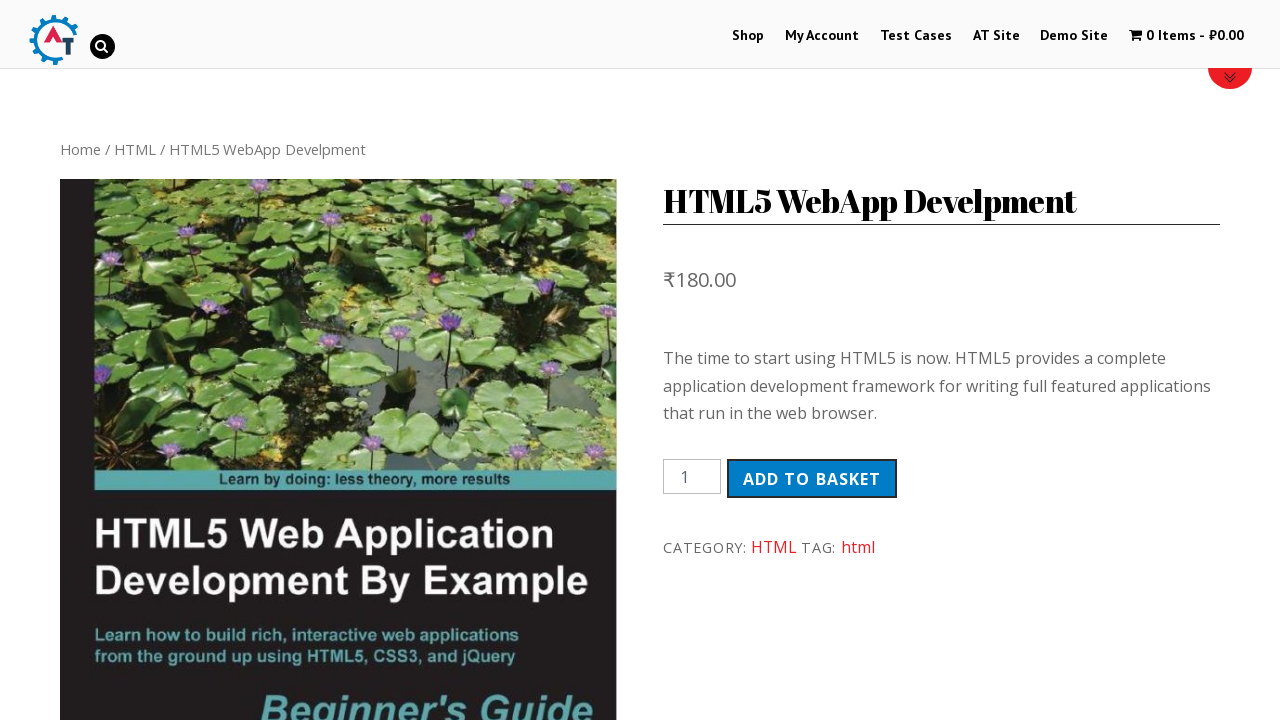

Verified product name heading is visible on product page
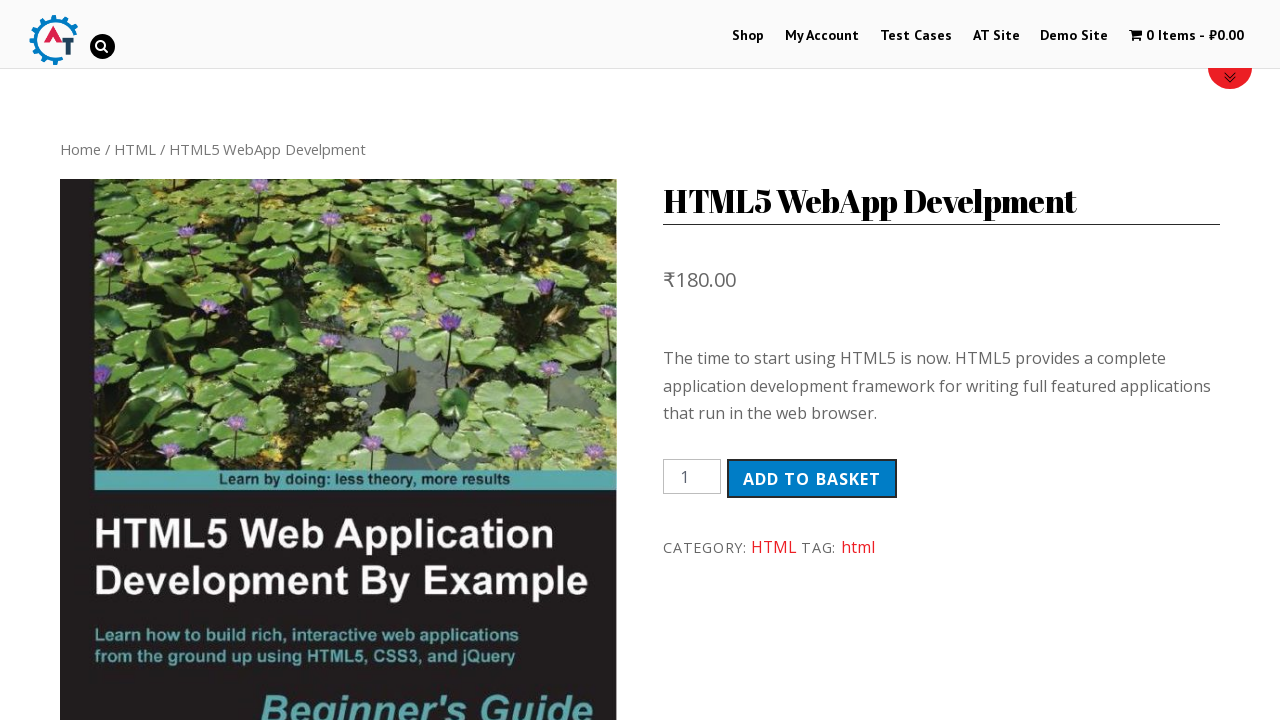

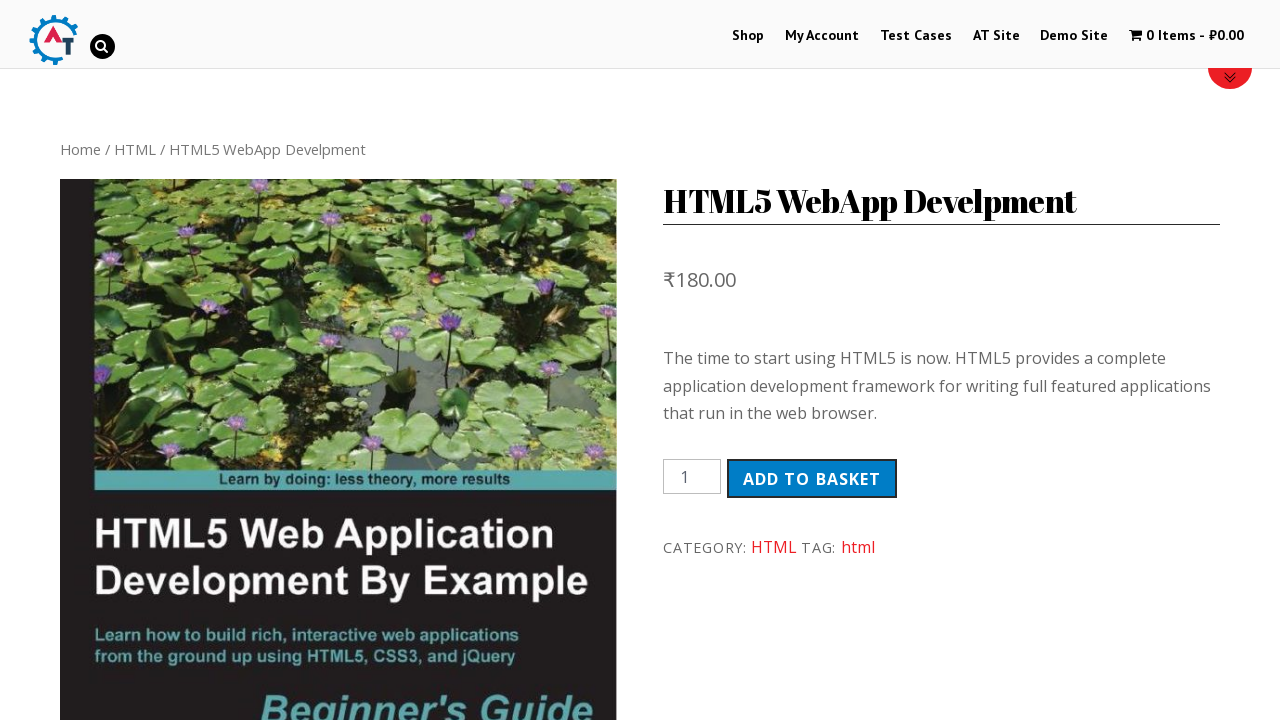